Tests flight search functionality by selecting departure and arrival cities, then verifies that 5 flight options are displayed

Starting URL: http://www.blazedemo.com/

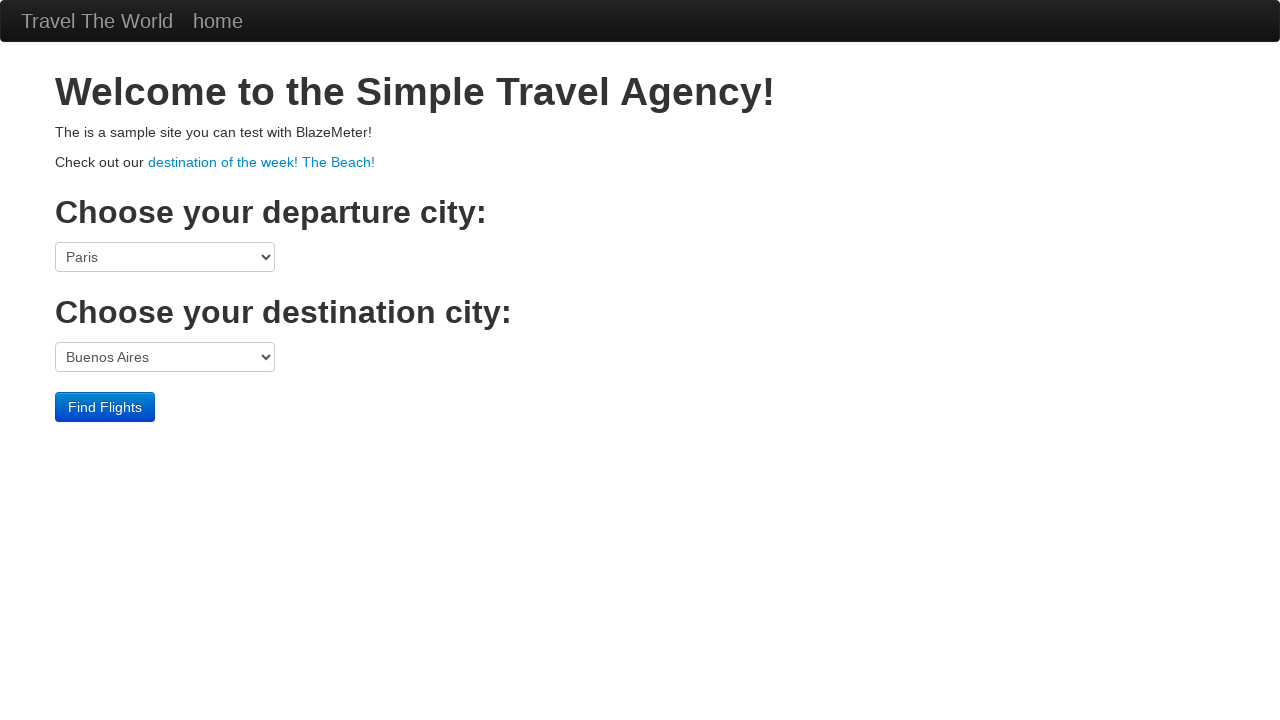

Selected Boston as departure city on select[name='fromPort']
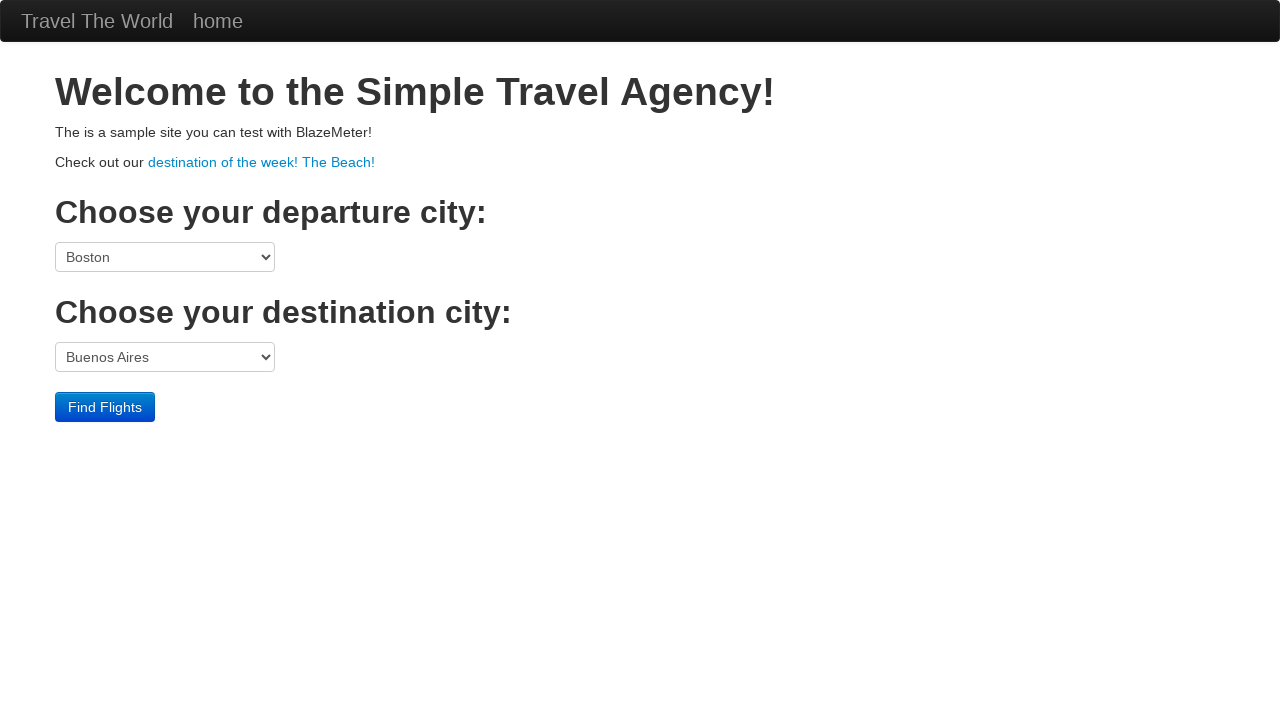

Selected London as arrival city on select[name='toPort']
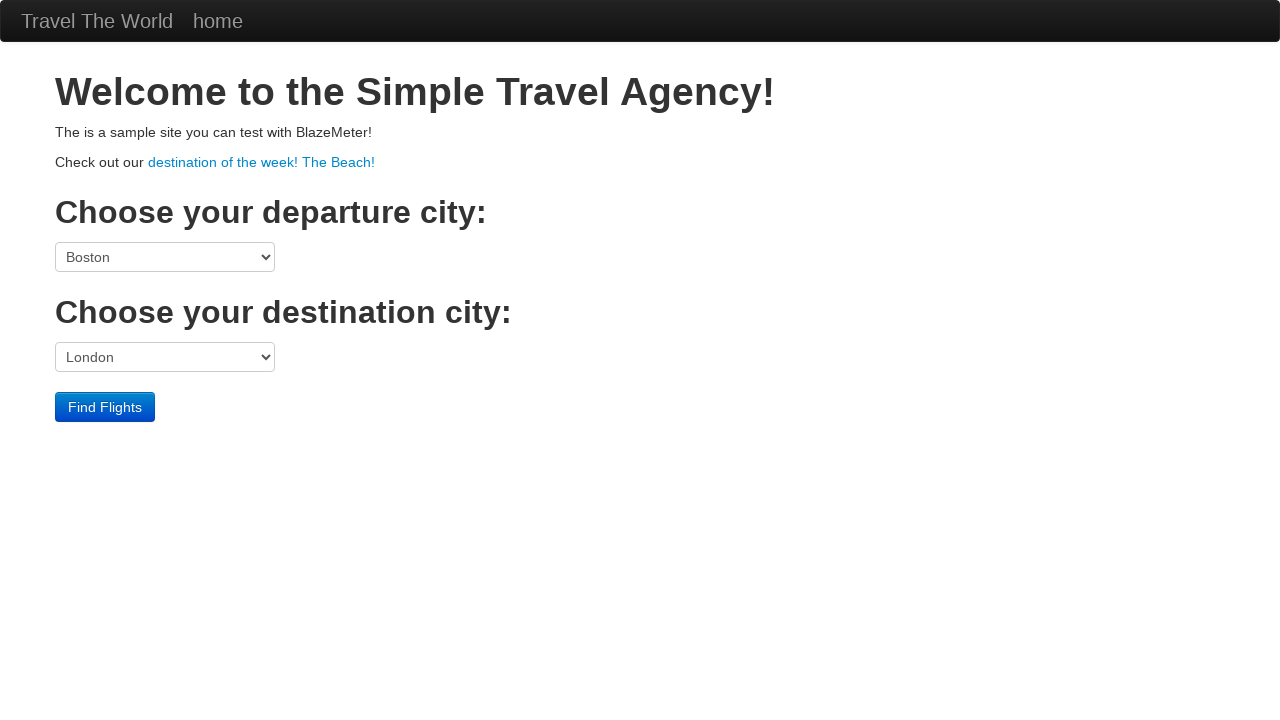

Clicked find flights button at (105, 407) on .btn-primary
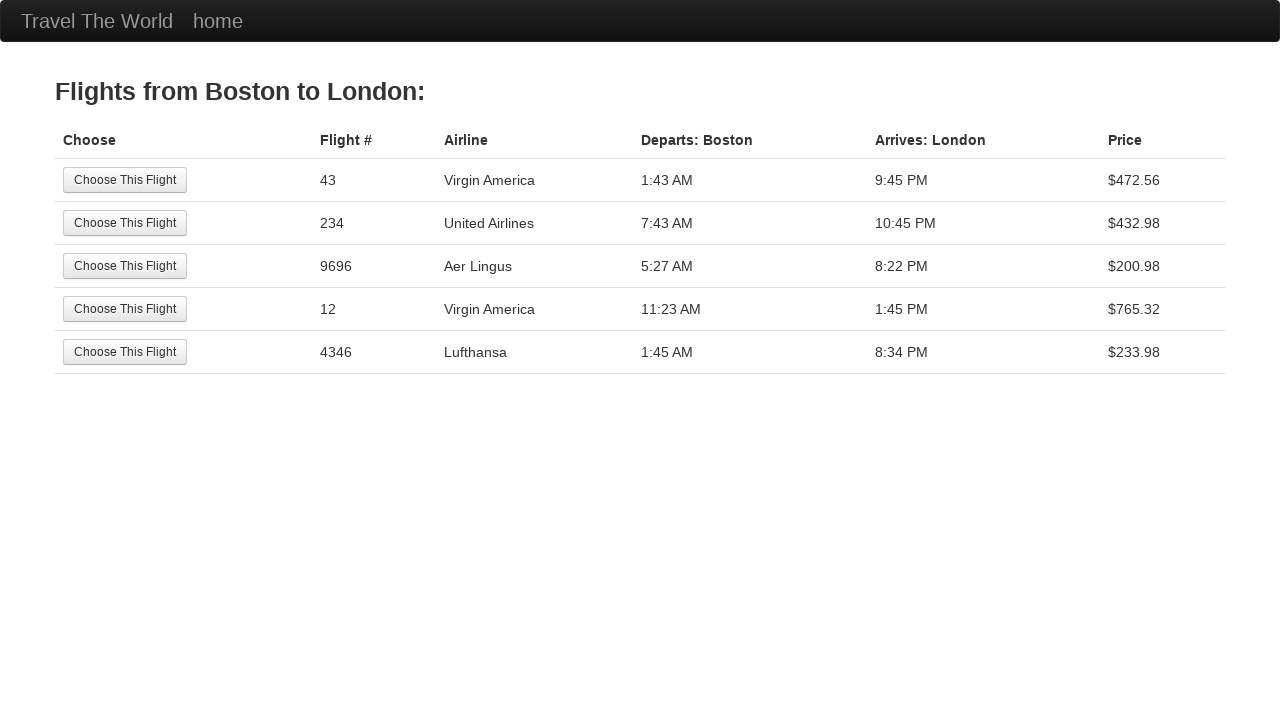

Flight results table loaded
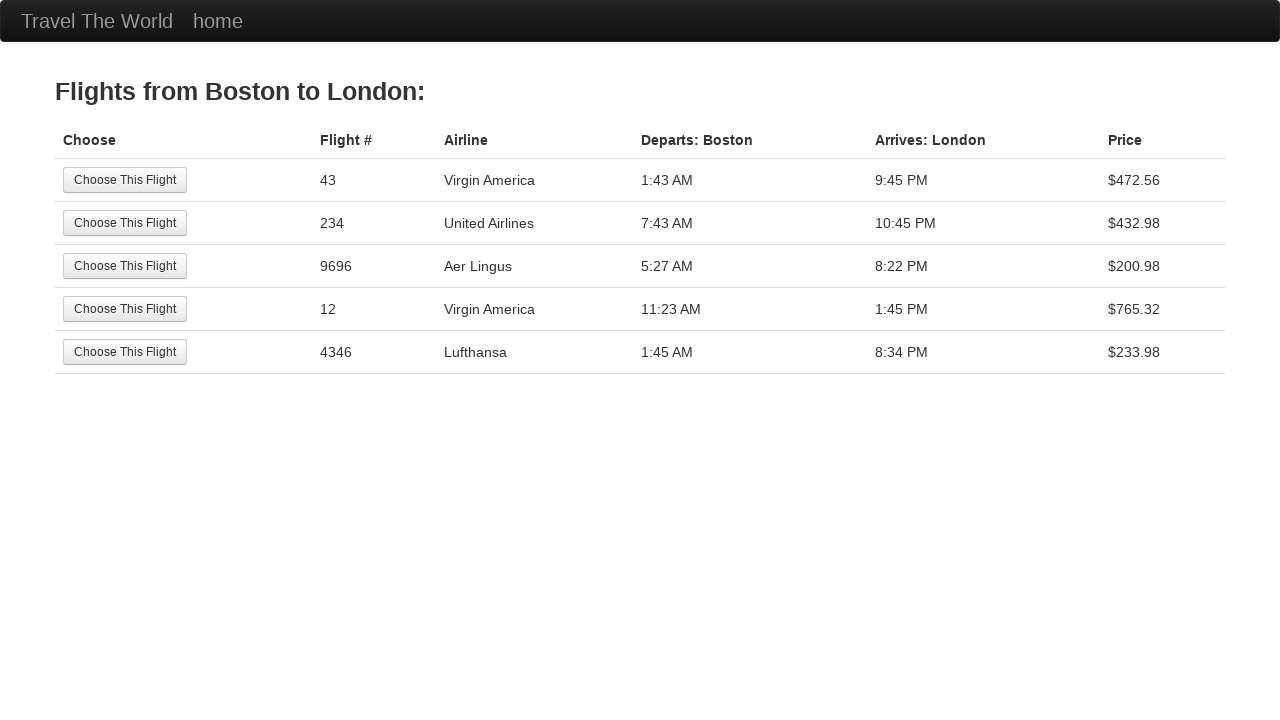

Retrieved all flight option rows (count: 5)
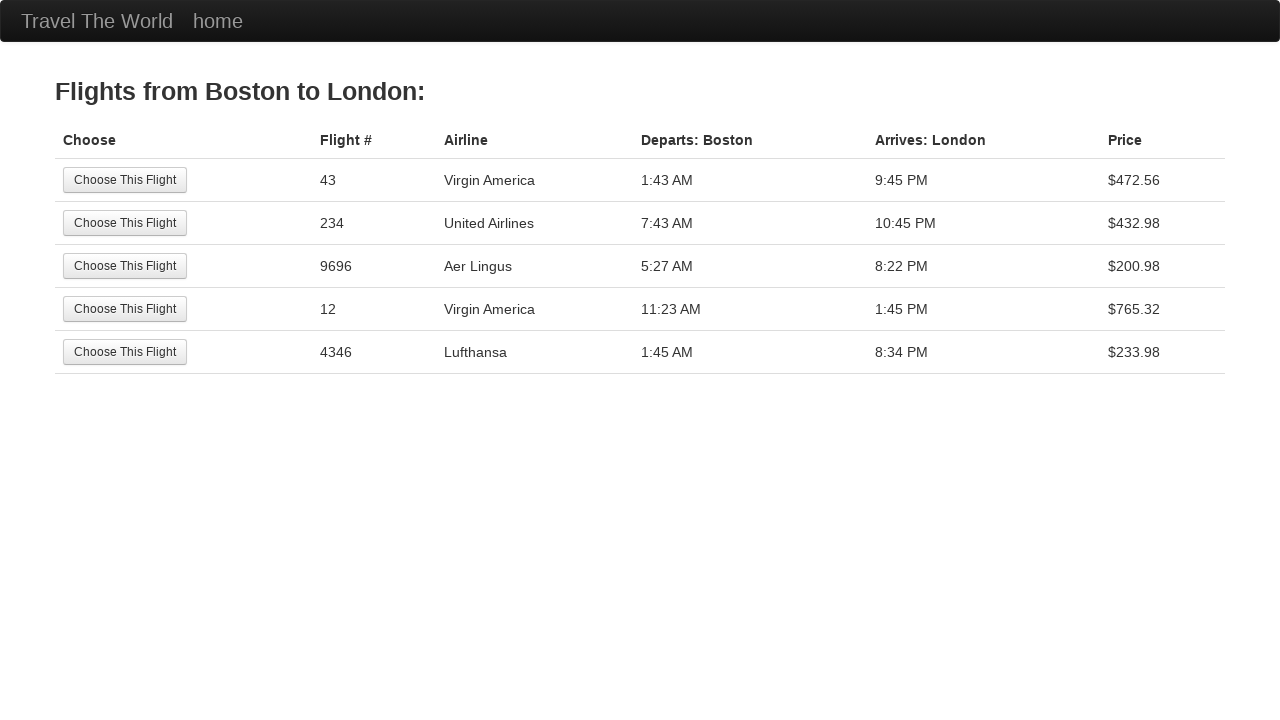

Verified that exactly 5 flight options are displayed
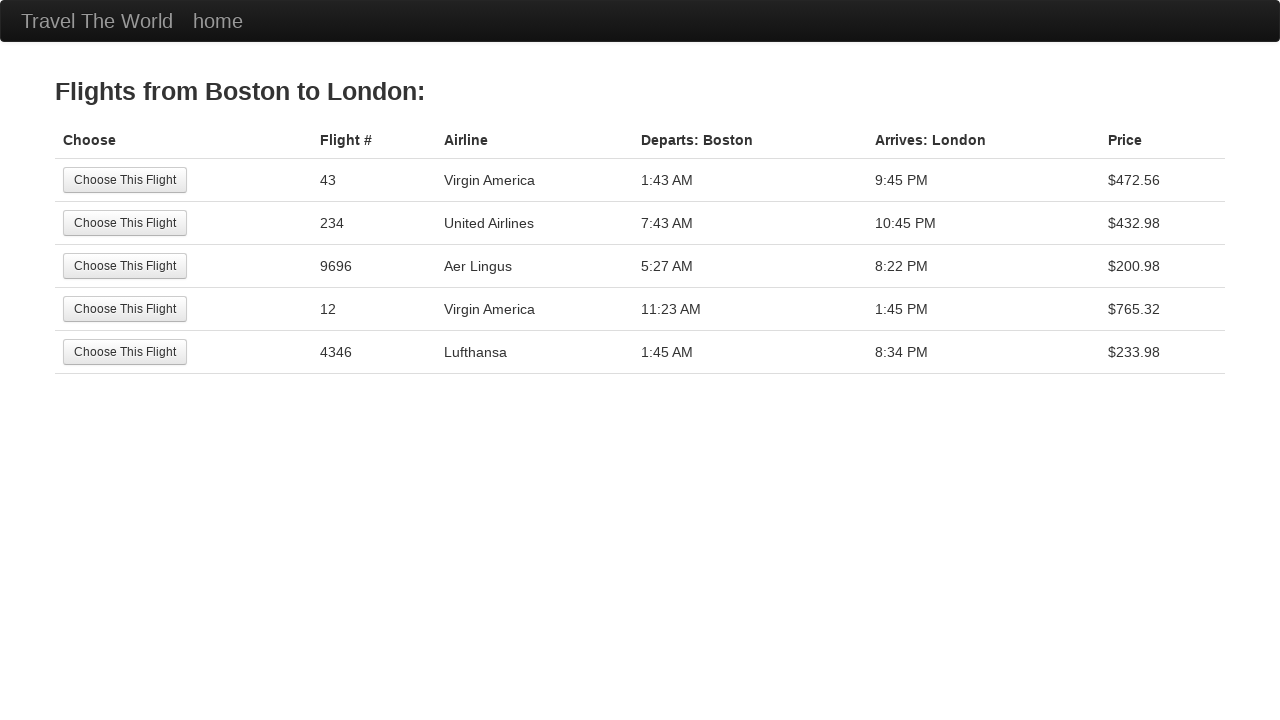

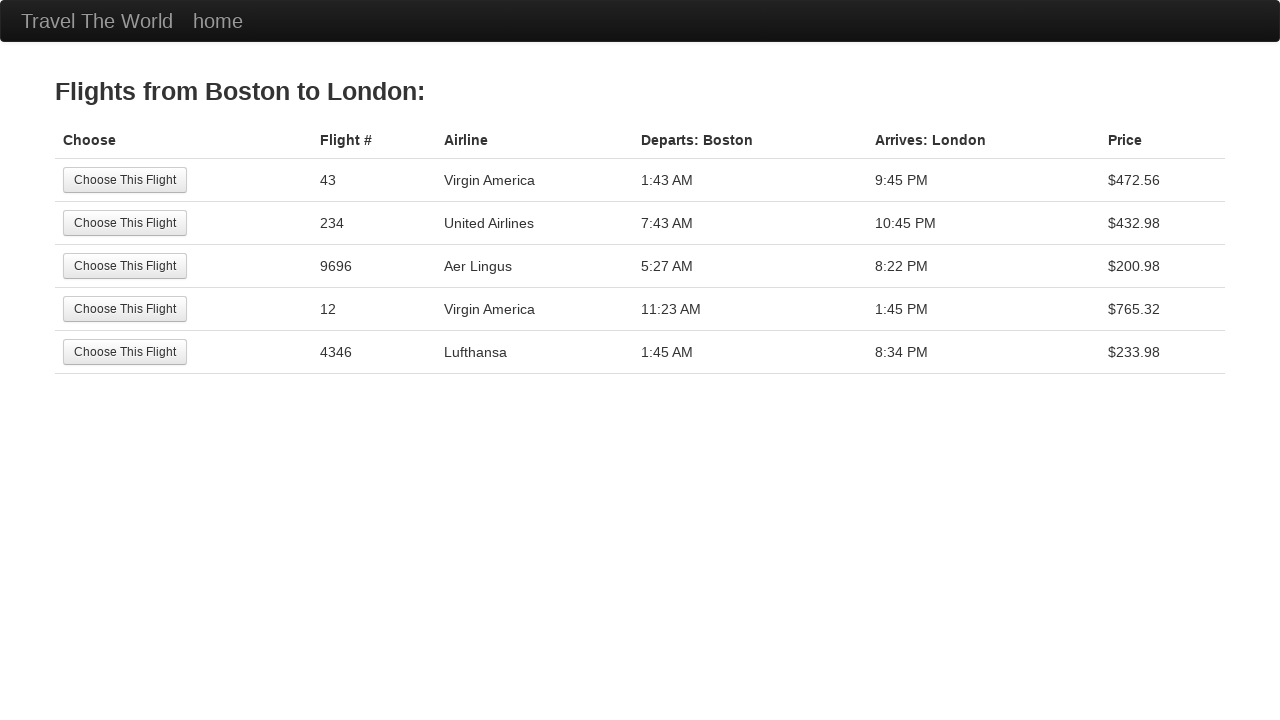